Tests opening multiple links from a footer column in new tabs using keyboard shortcuts, then iterates through all opened tabs to verify they loaded correctly by checking their titles.

Starting URL: http://qaclickacademy.com/practice.php

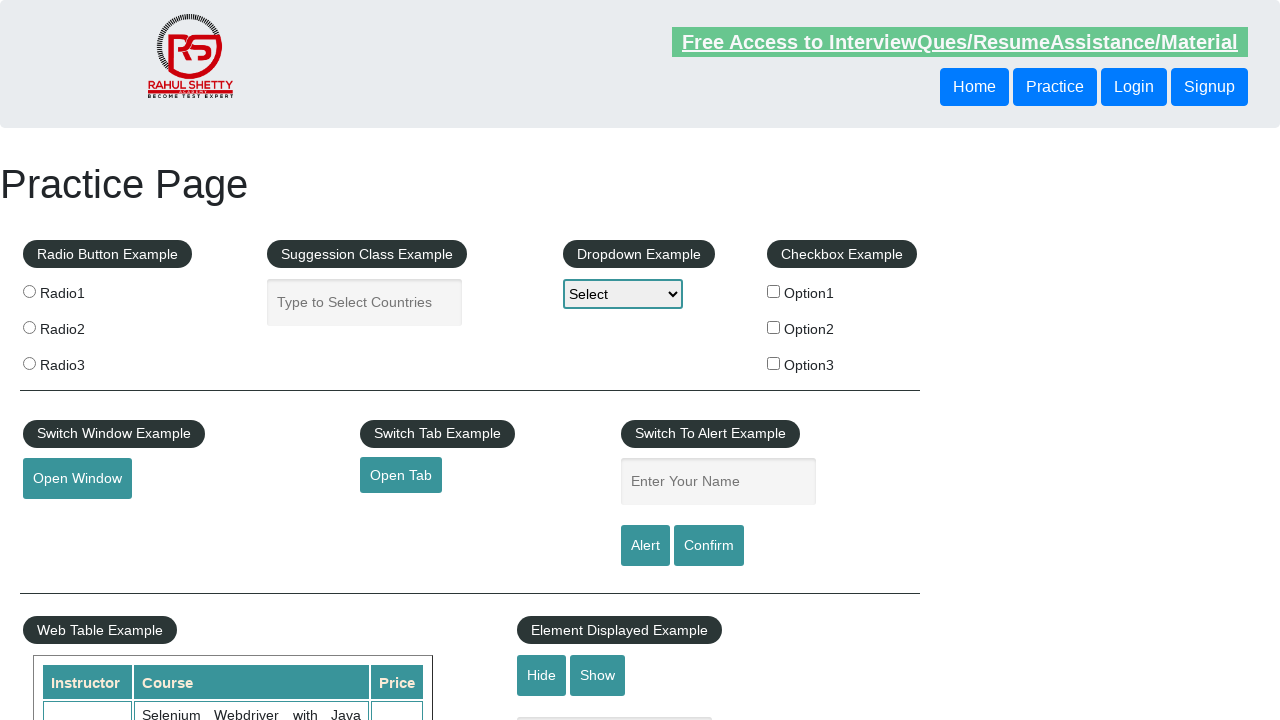

Footer element #gf-BIG loaded and visible
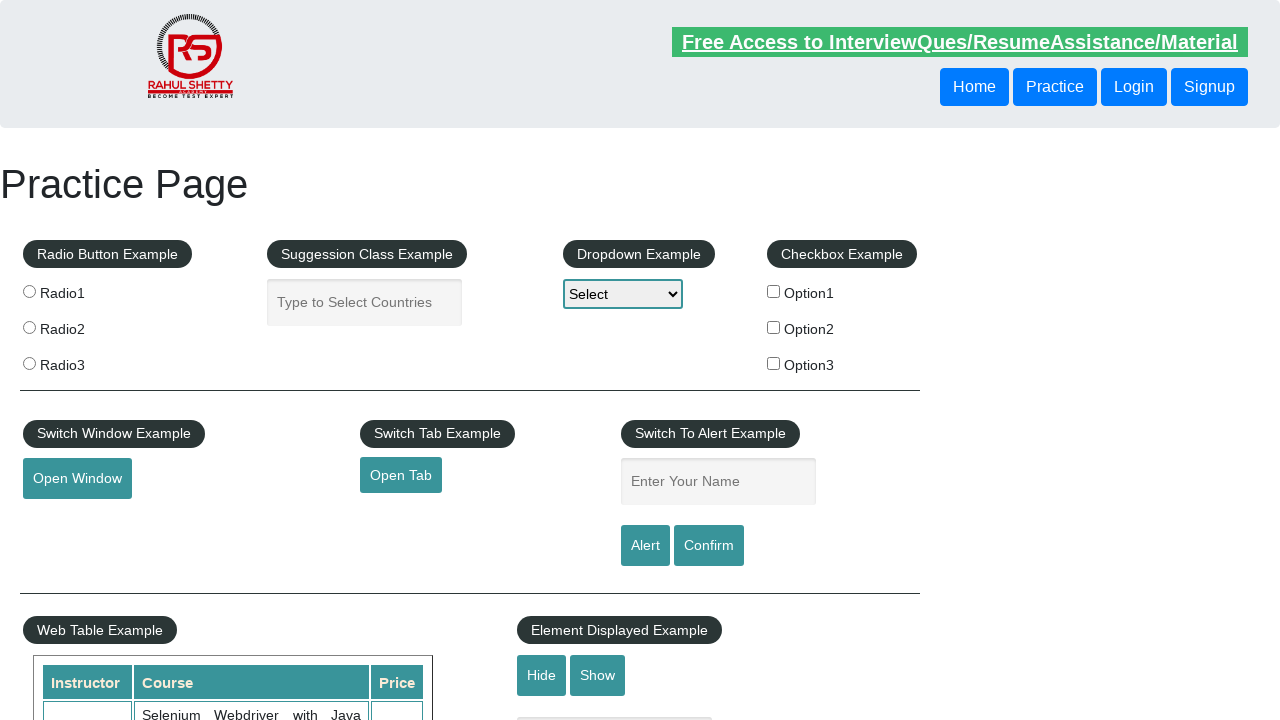

Located footer element
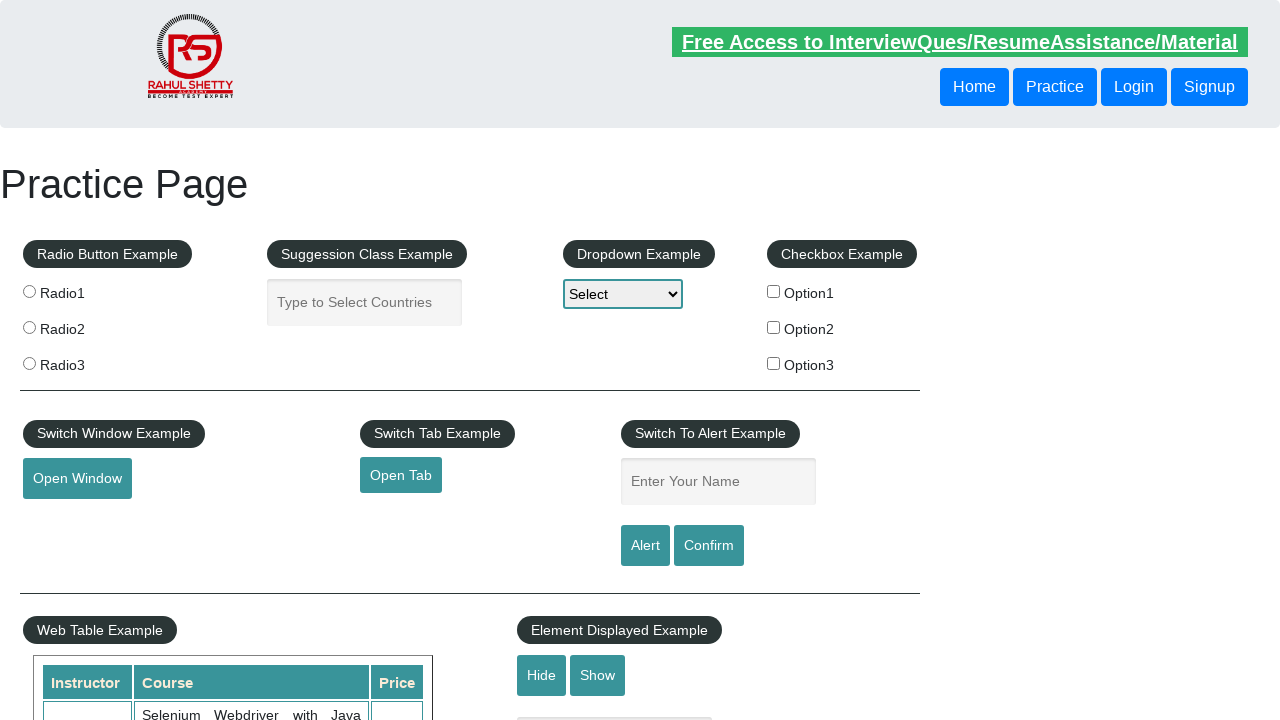

Located first column of links in footer
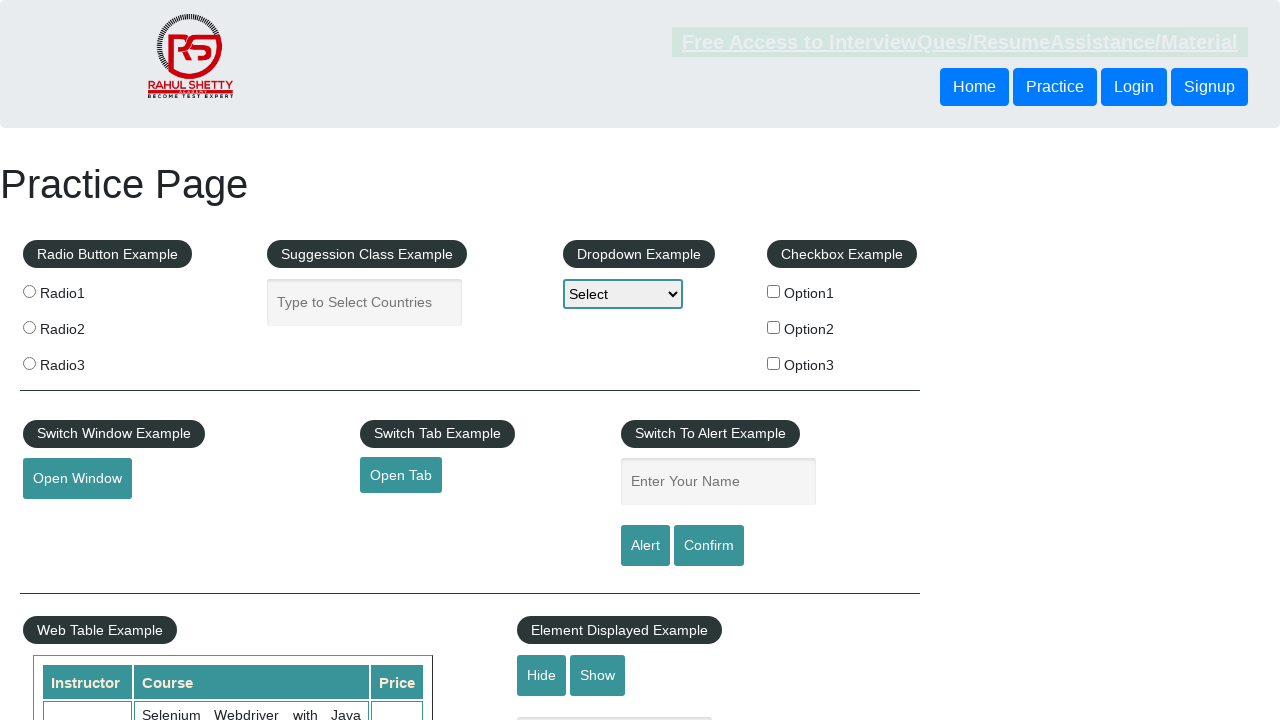

Located all links in footer column
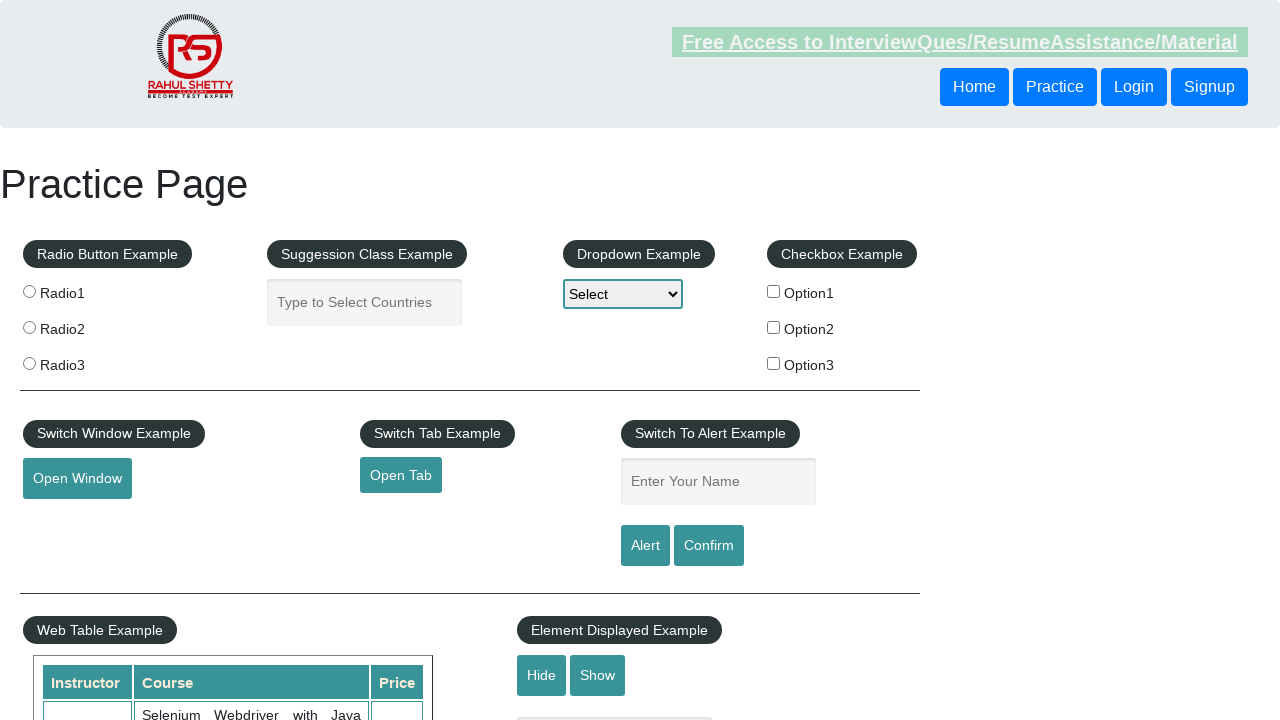

Found 5 links in footer column
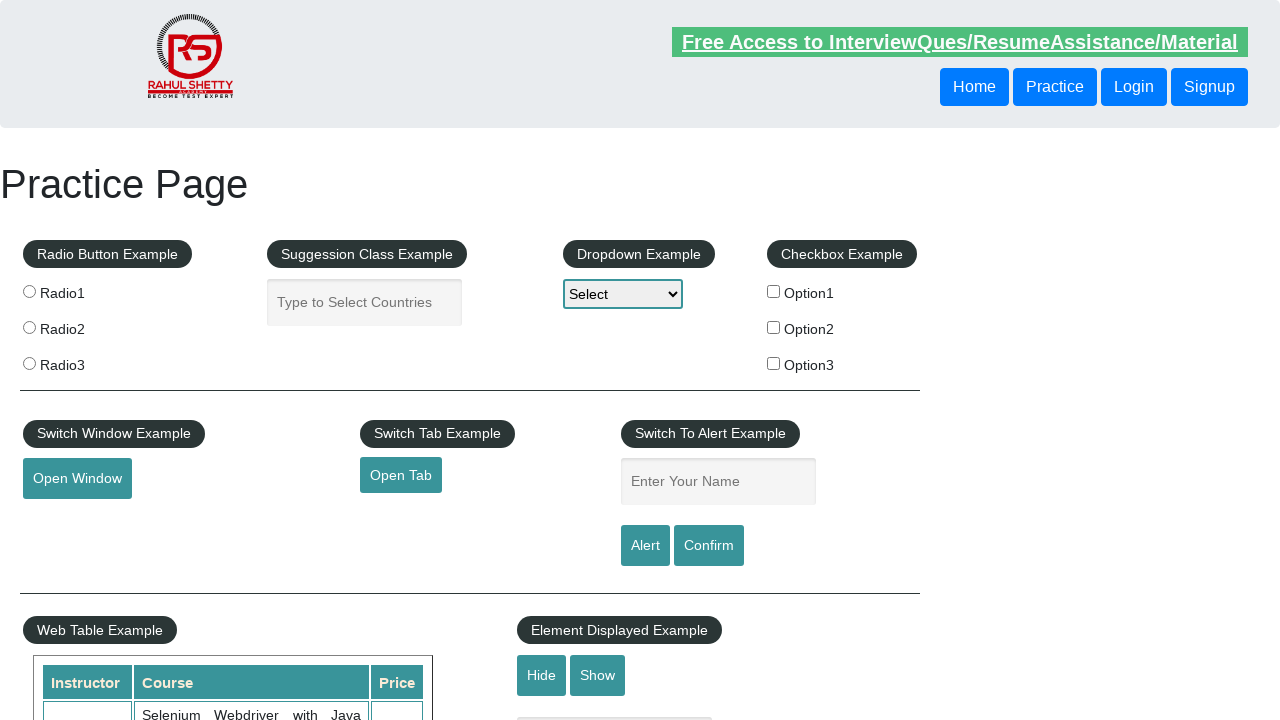

Opened link 1 in new tab using Ctrl+Click at (68, 520) on #gf-BIG >> xpath=//table/tbody/tr/td[1]/ul >> a >> nth=1
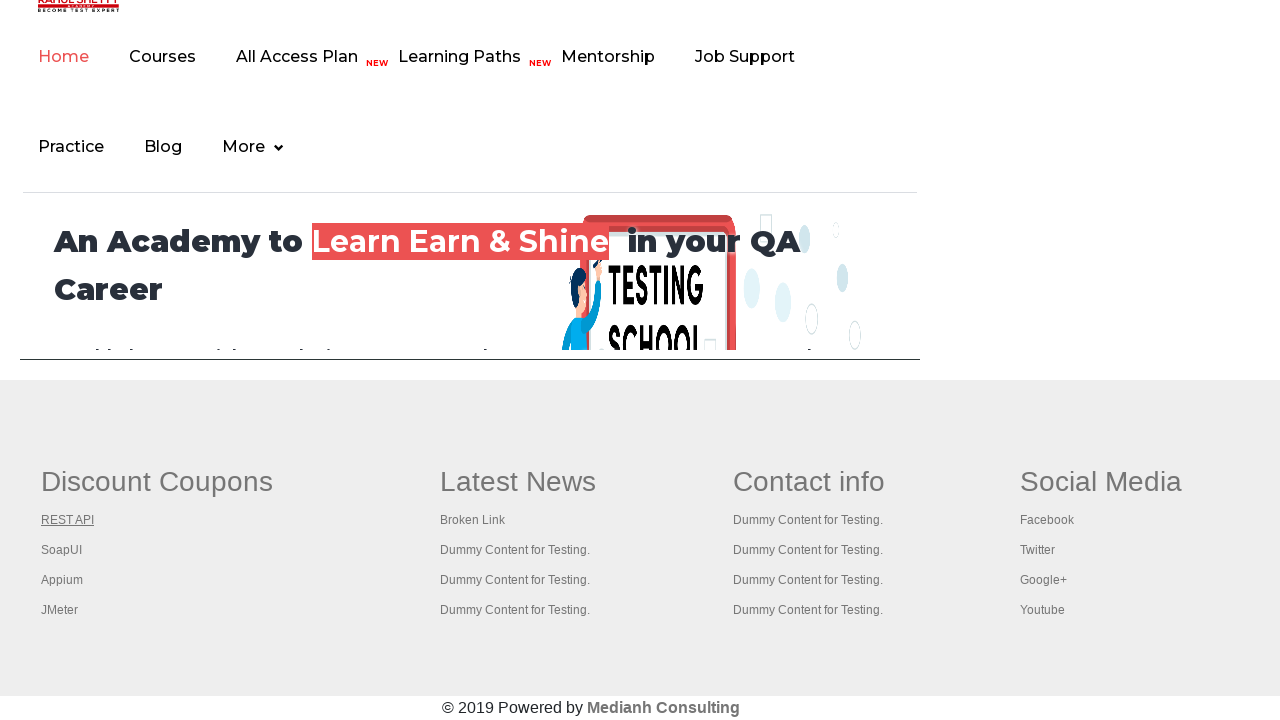

Waited 2 seconds for new tab to open
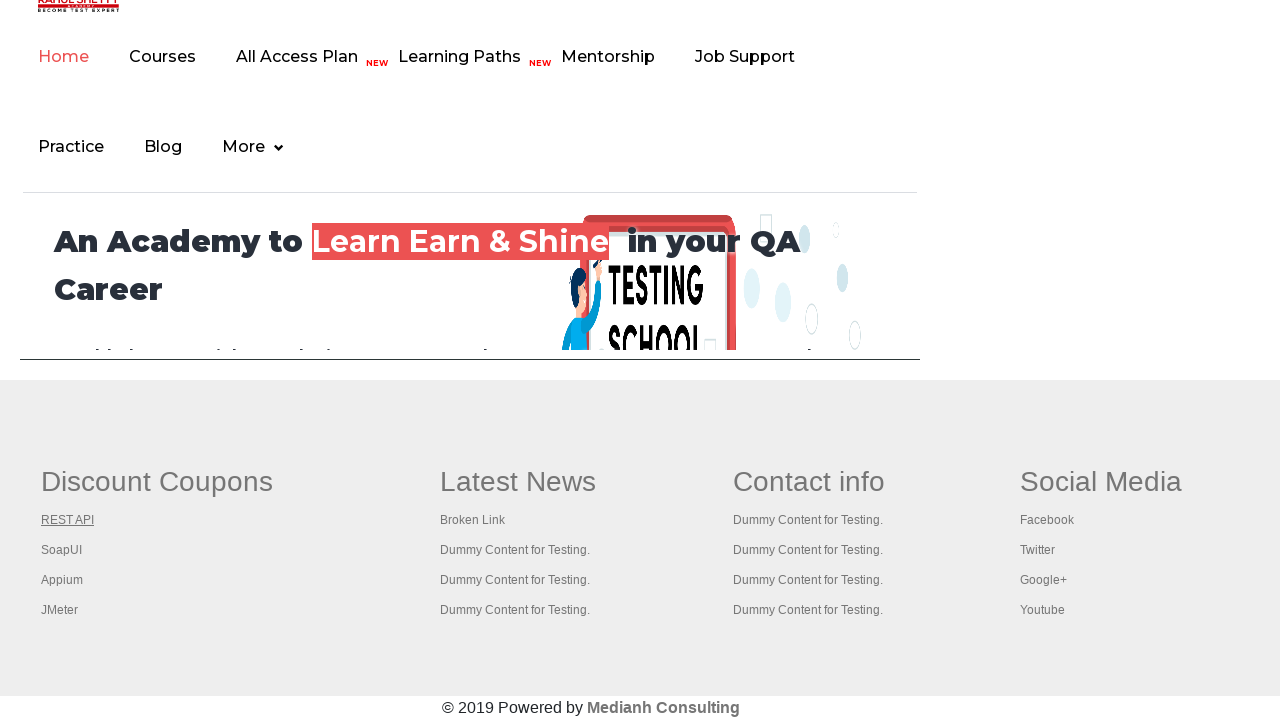

Opened link 2 in new tab using Ctrl+Click at (62, 550) on #gf-BIG >> xpath=//table/tbody/tr/td[1]/ul >> a >> nth=2
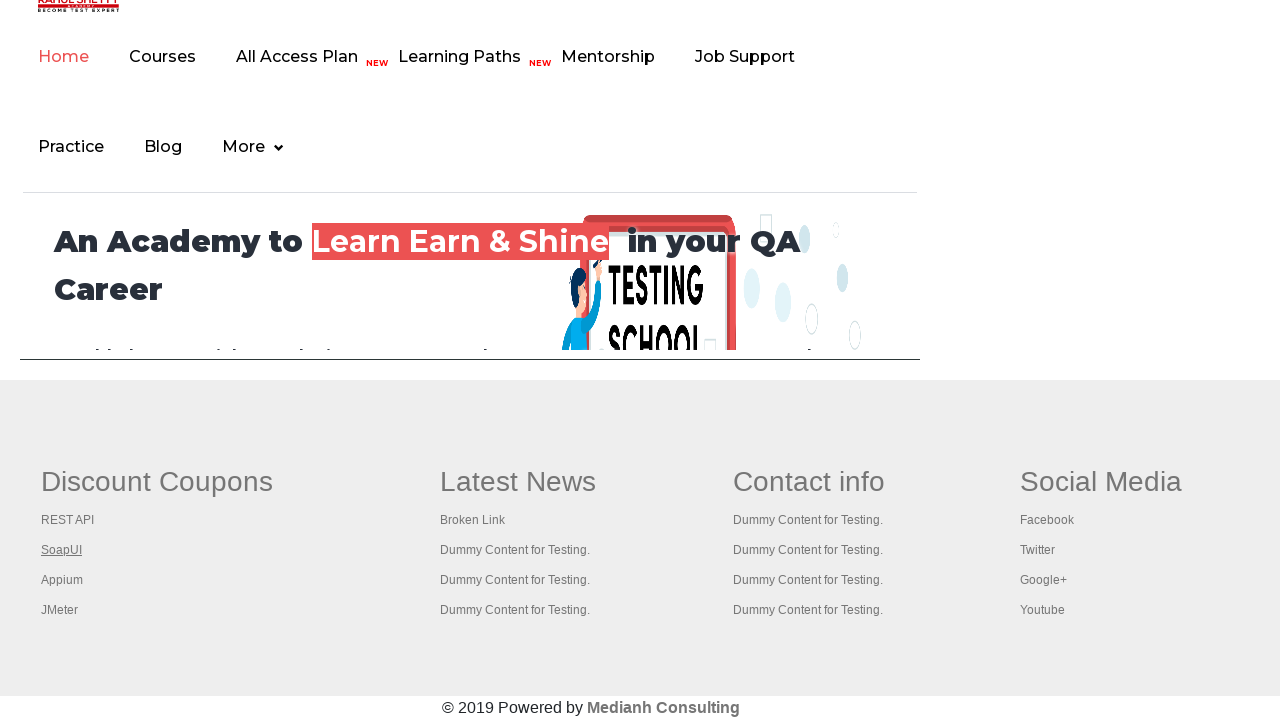

Waited 2 seconds for new tab to open
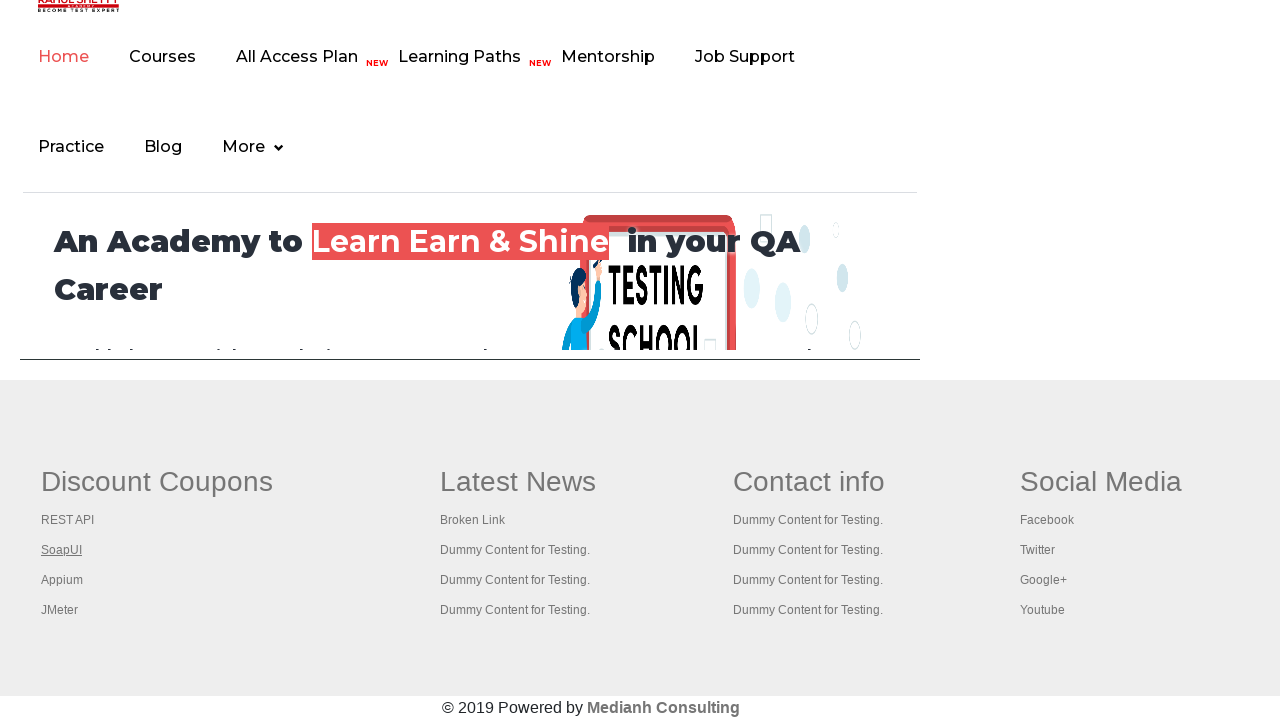

Opened link 3 in new tab using Ctrl+Click at (62, 580) on #gf-BIG >> xpath=//table/tbody/tr/td[1]/ul >> a >> nth=3
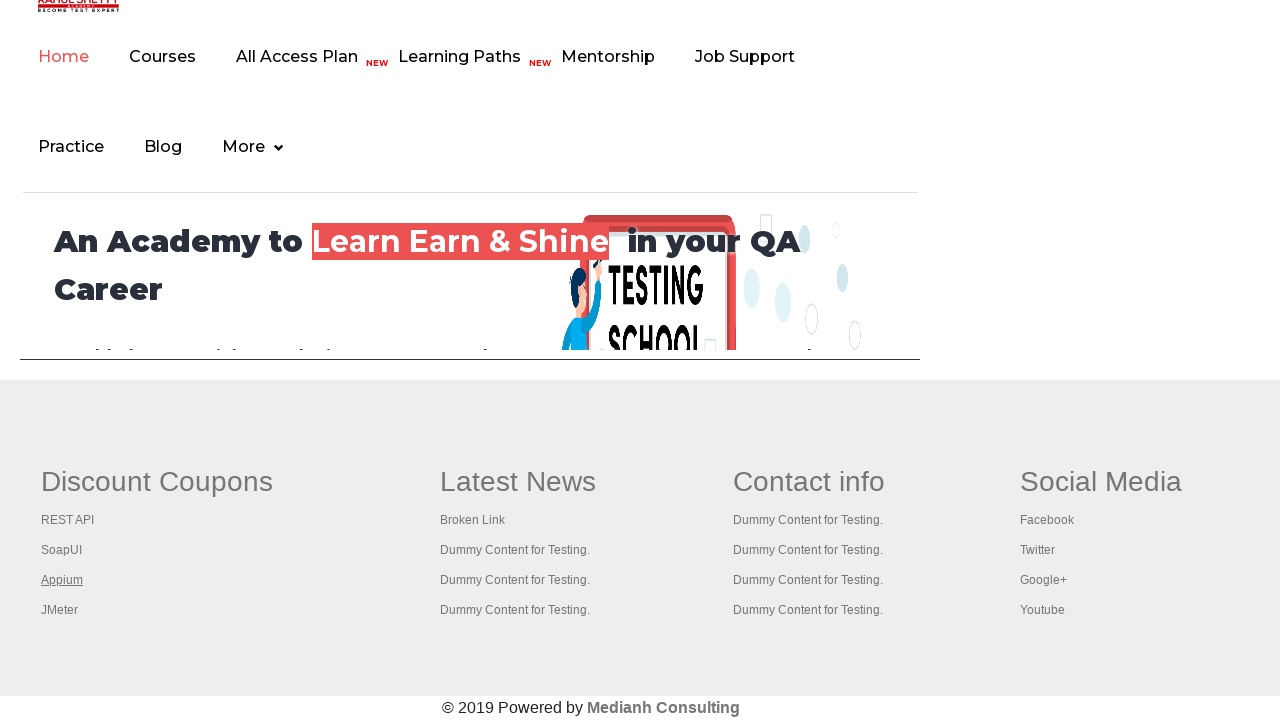

Waited 2 seconds for new tab to open
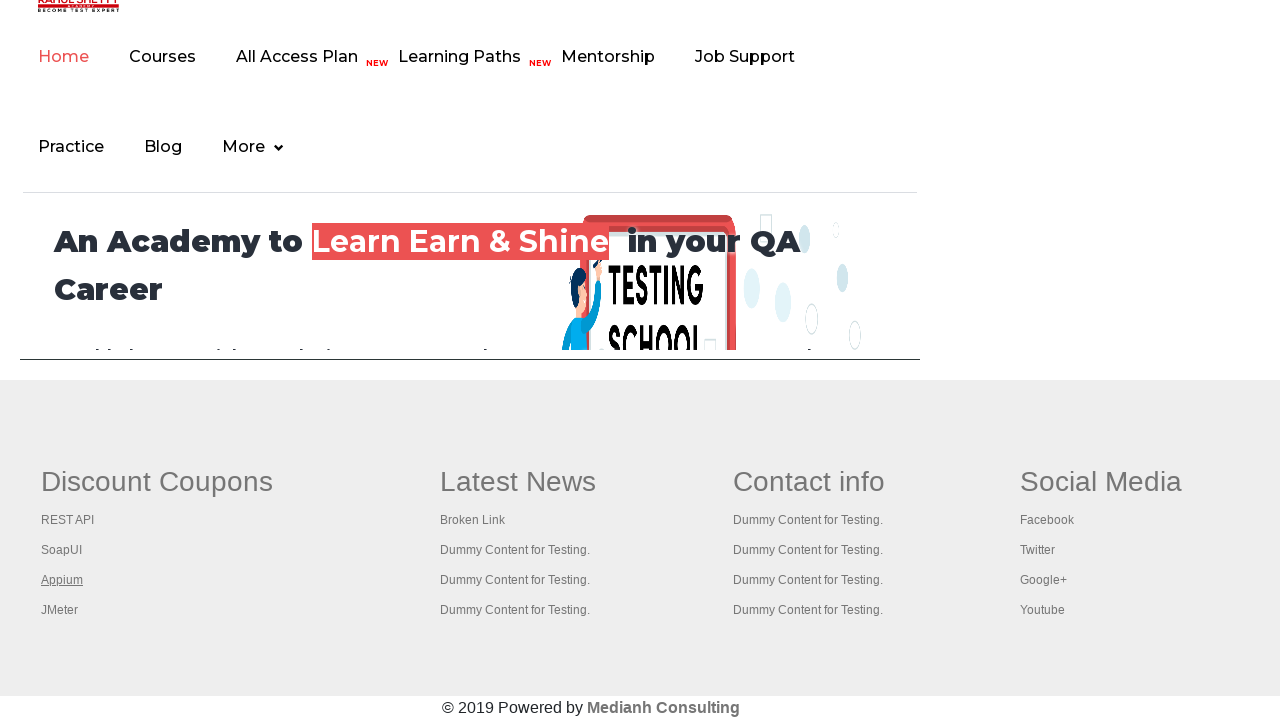

Opened link 4 in new tab using Ctrl+Click at (60, 610) on #gf-BIG >> xpath=//table/tbody/tr/td[1]/ul >> a >> nth=4
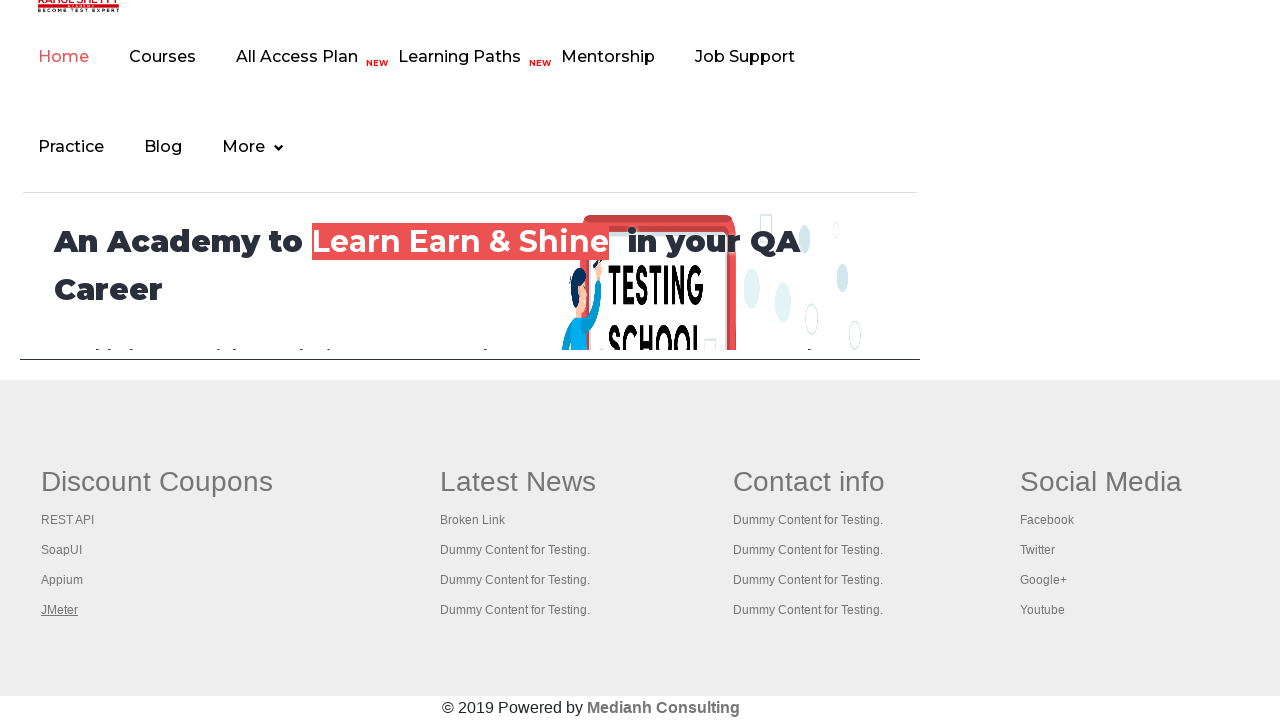

Waited 2 seconds for new tab to open
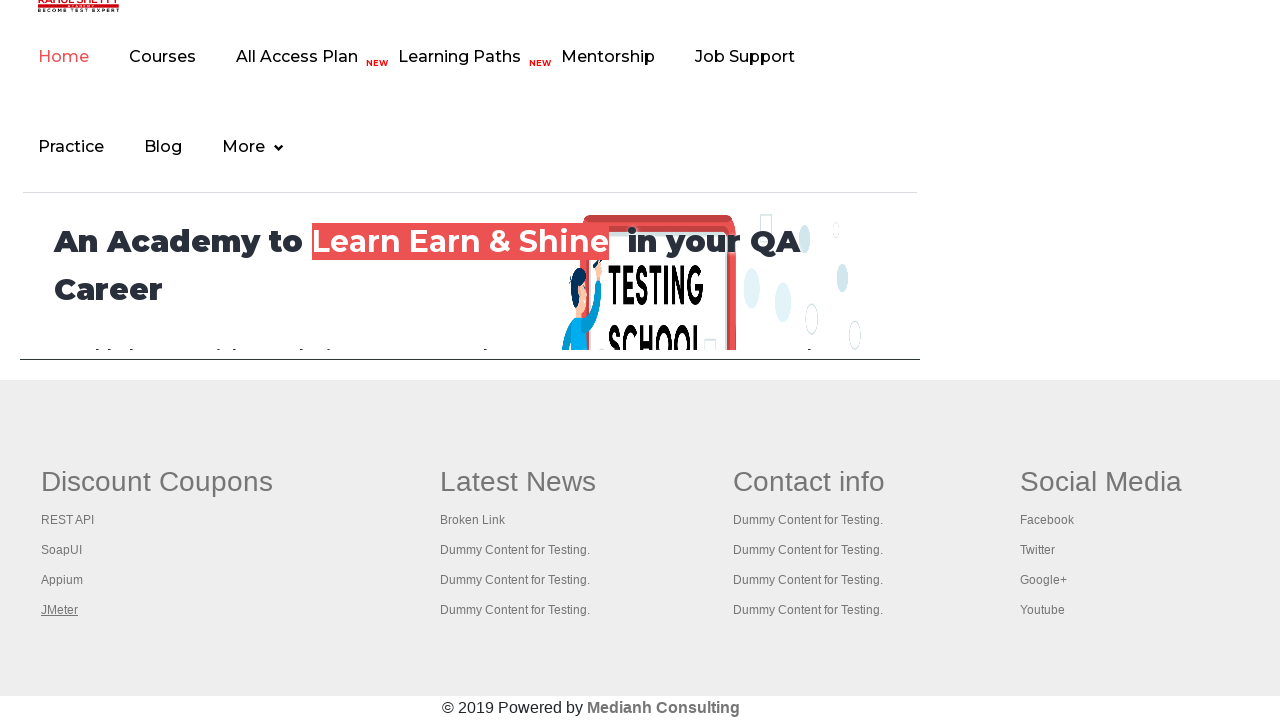

Obtained all open pages/tabs - total: 5
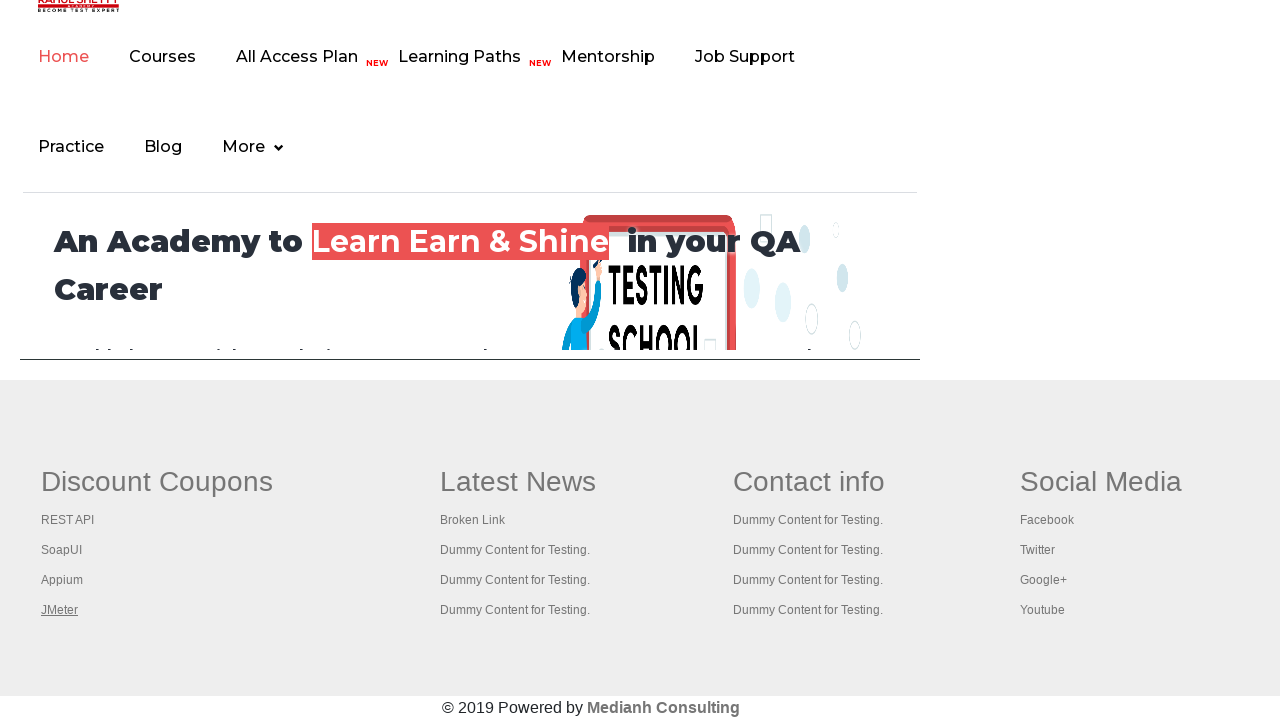

Brought tab to front with title: Practice Page
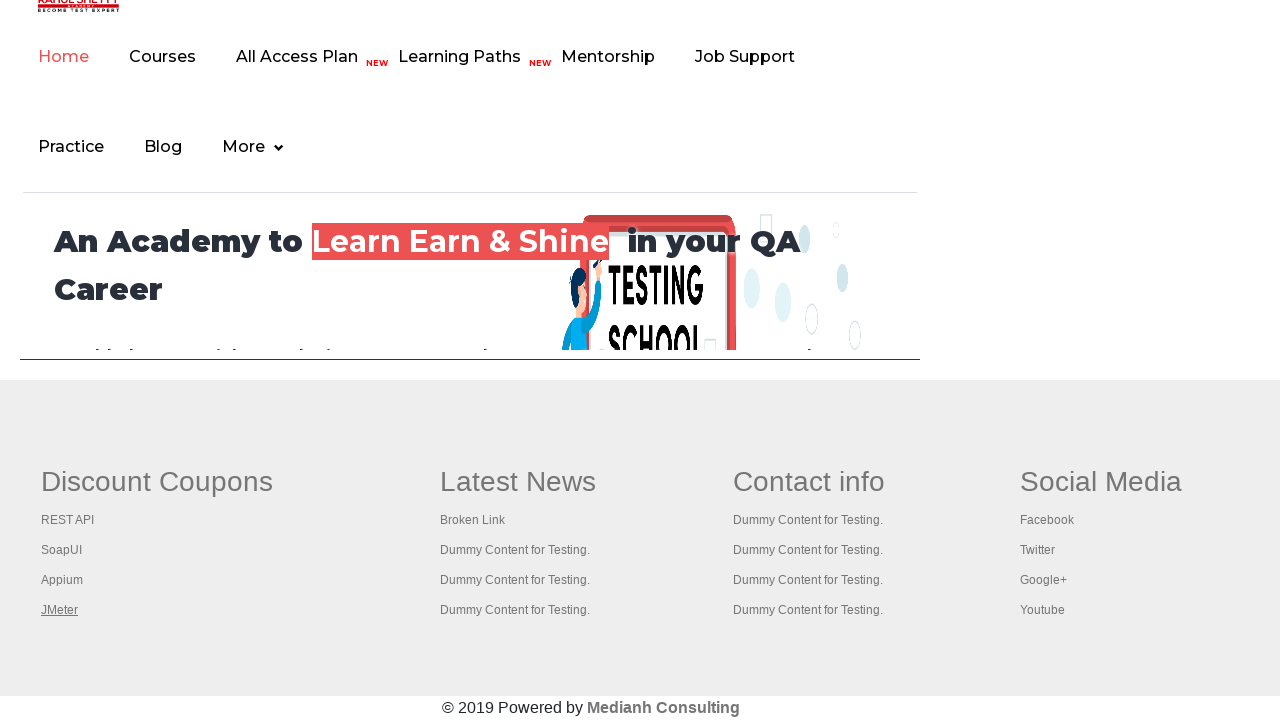

Tab loaded to domcontentloaded state - Title: Practice Page
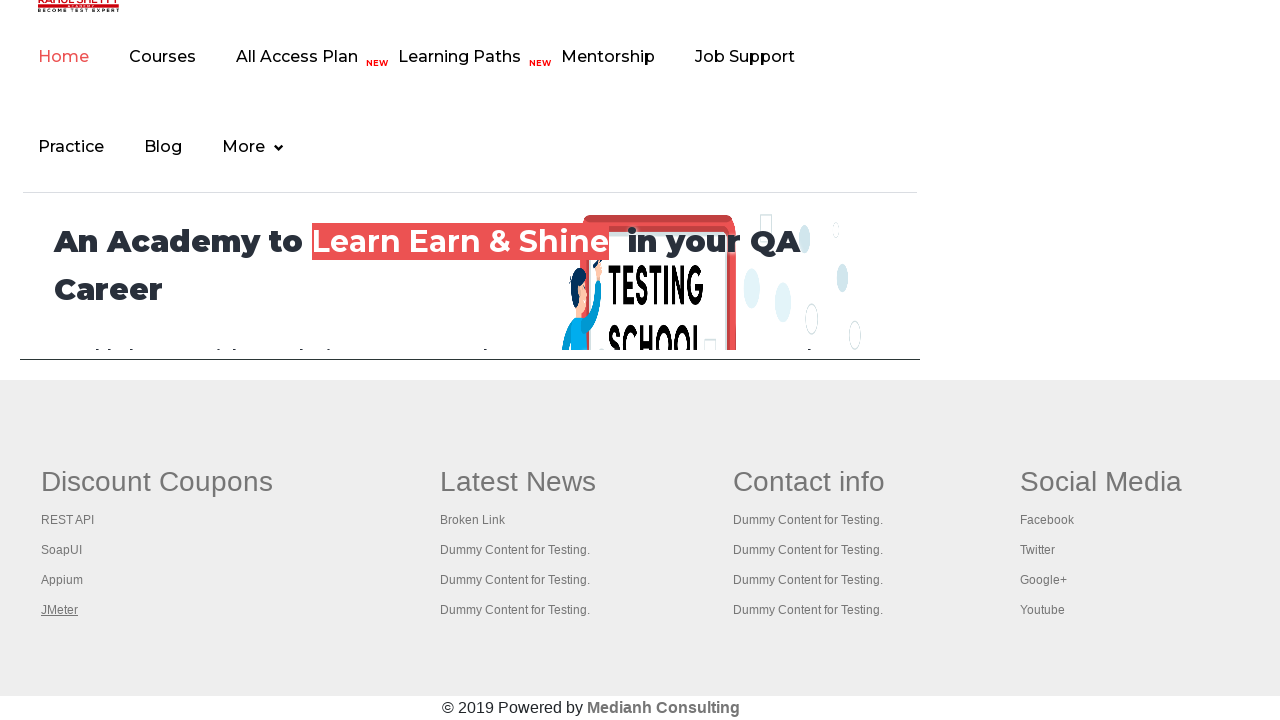

Brought tab to front with title: REST API Tutorial
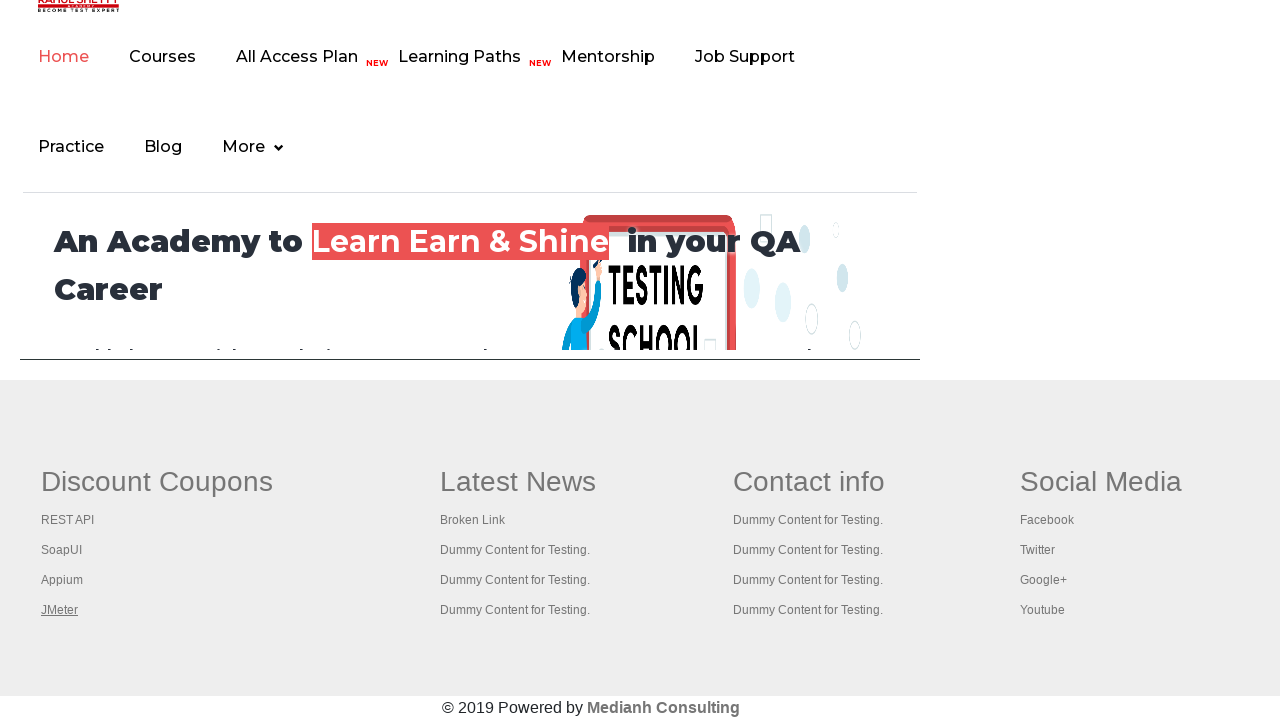

Tab loaded to domcontentloaded state - Title: REST API Tutorial
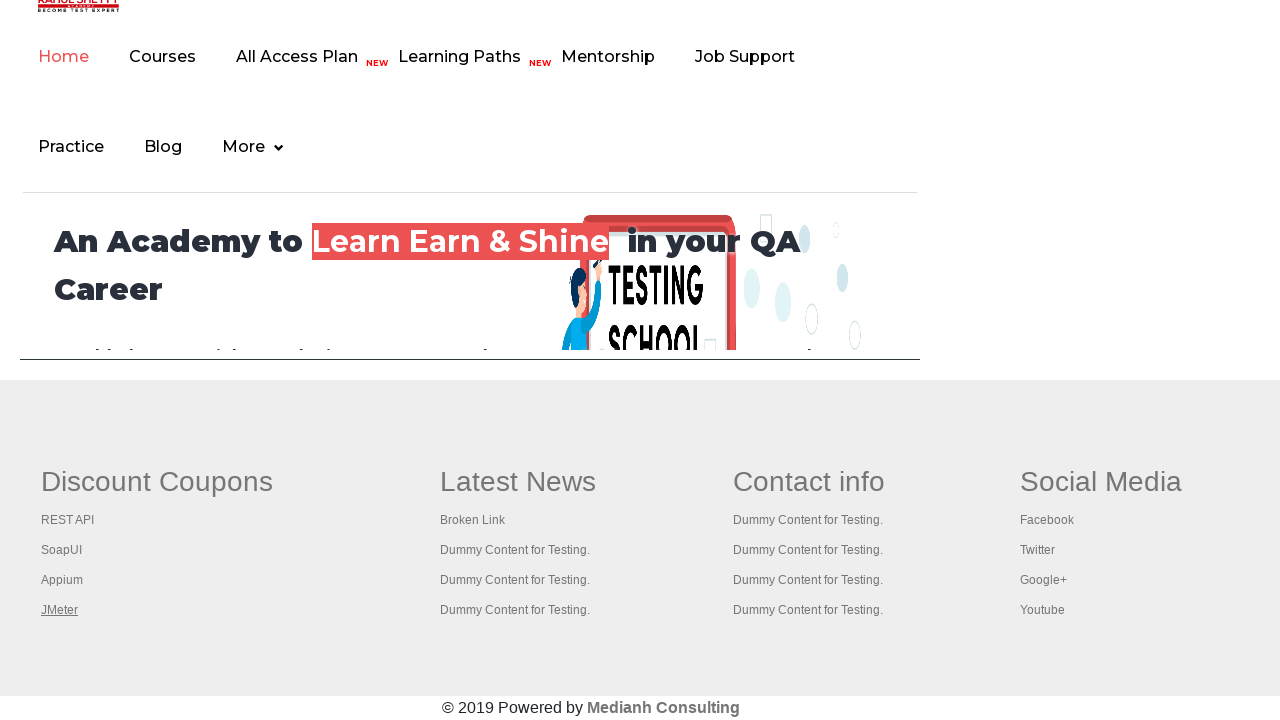

Brought tab to front with title: The World’s Most Popular API Testing Tool | SoapUI
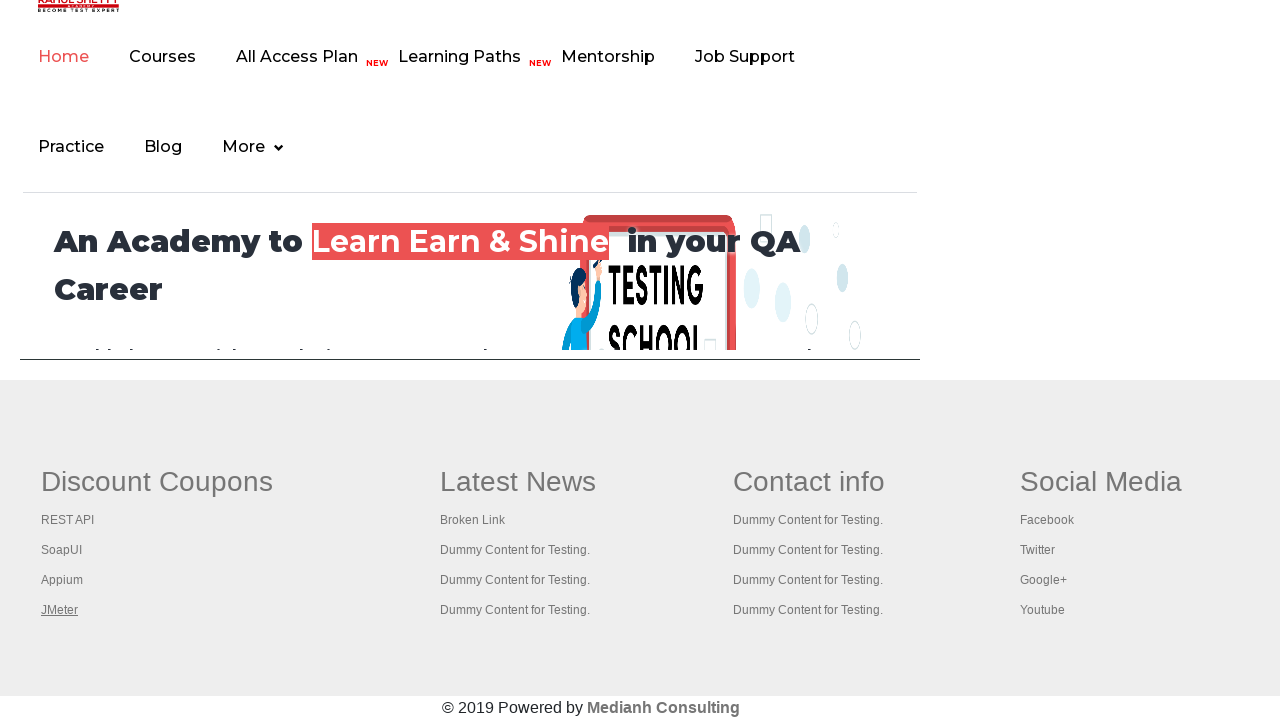

Tab loaded to domcontentloaded state - Title: The World’s Most Popular API Testing Tool | SoapUI
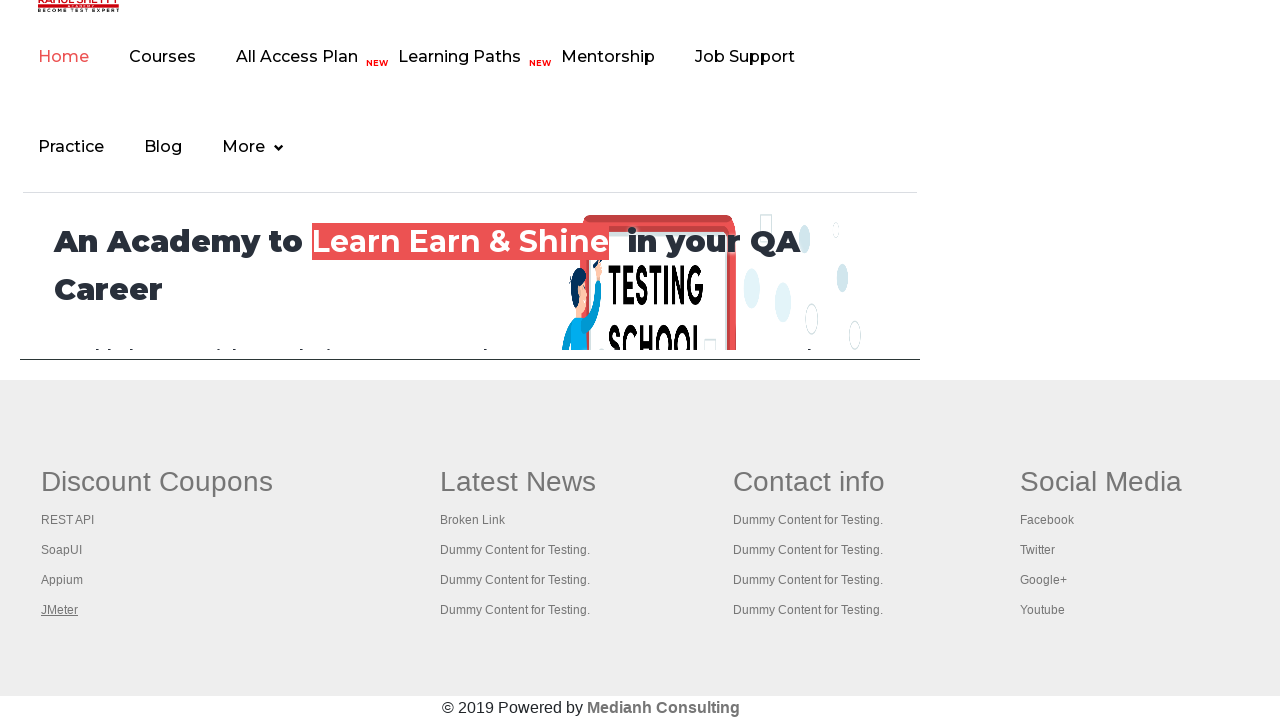

Brought tab to front with title: Appium tutorial for Mobile Apps testing | RahulShetty Academy | Rahul
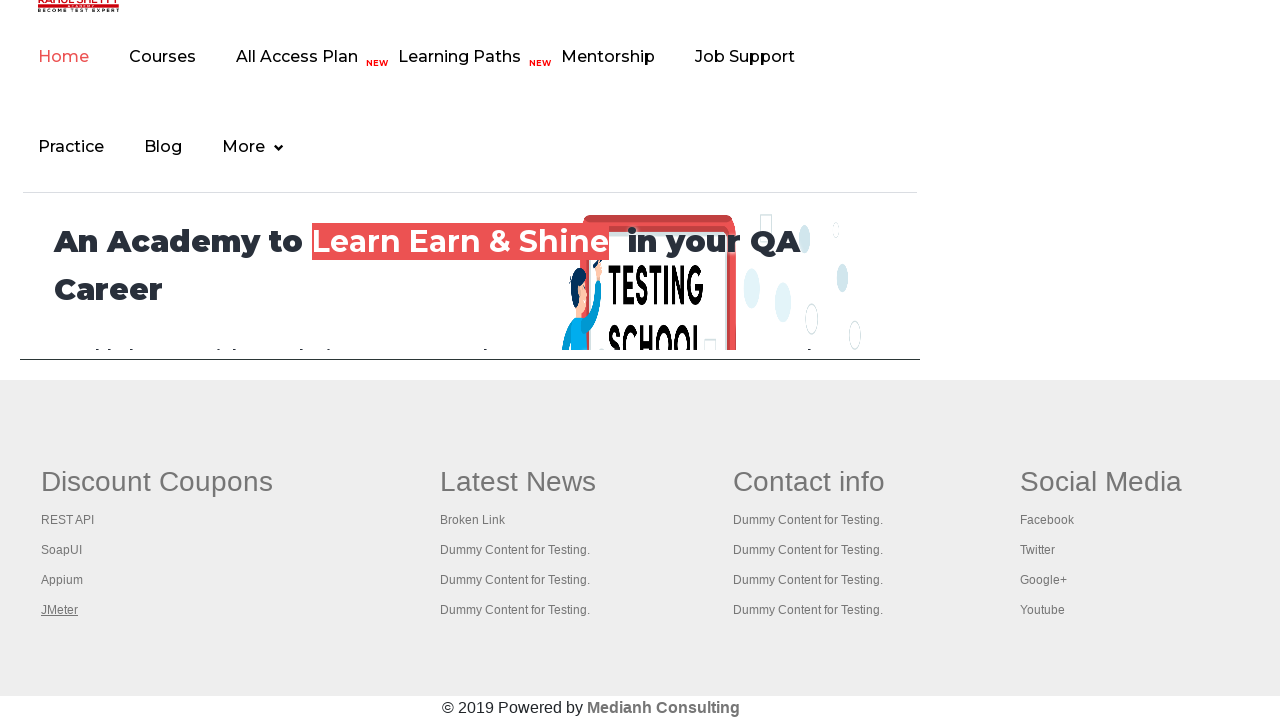

Tab loaded to domcontentloaded state - Title: Appium tutorial for Mobile Apps testing | RahulShetty Academy | Rahul
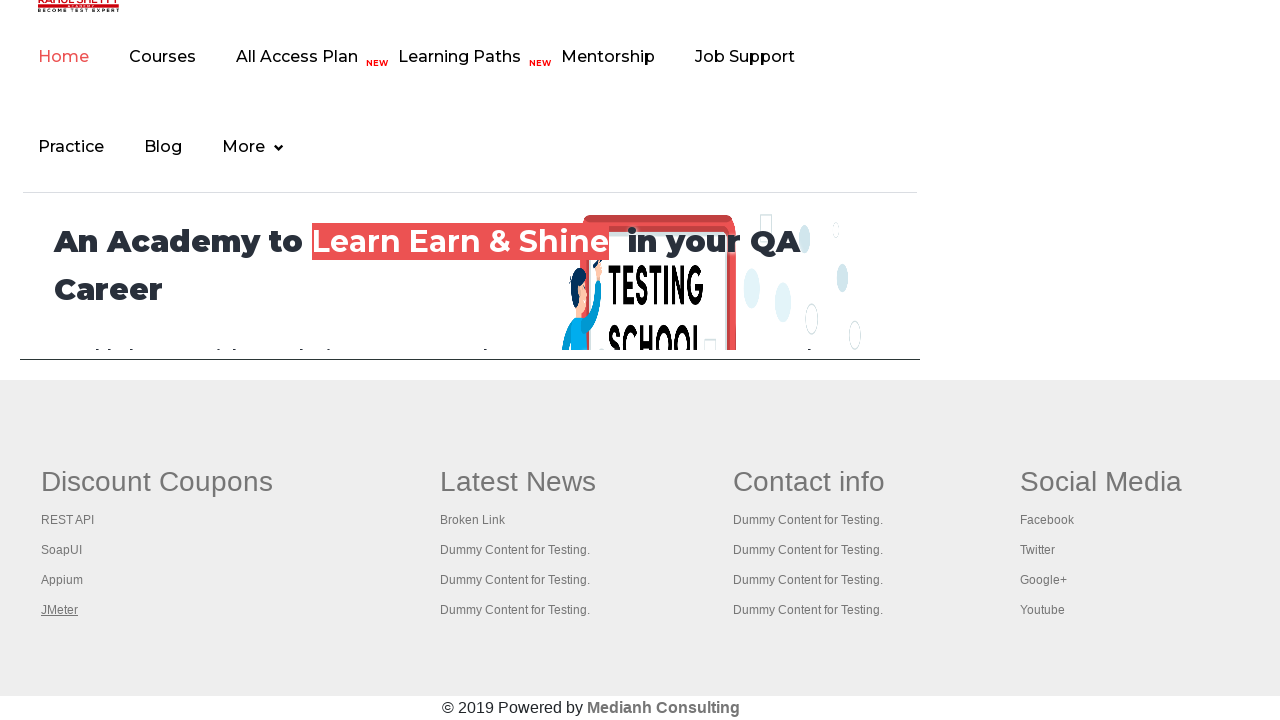

Brought tab to front with title: Apache JMeter - Apache JMeter™
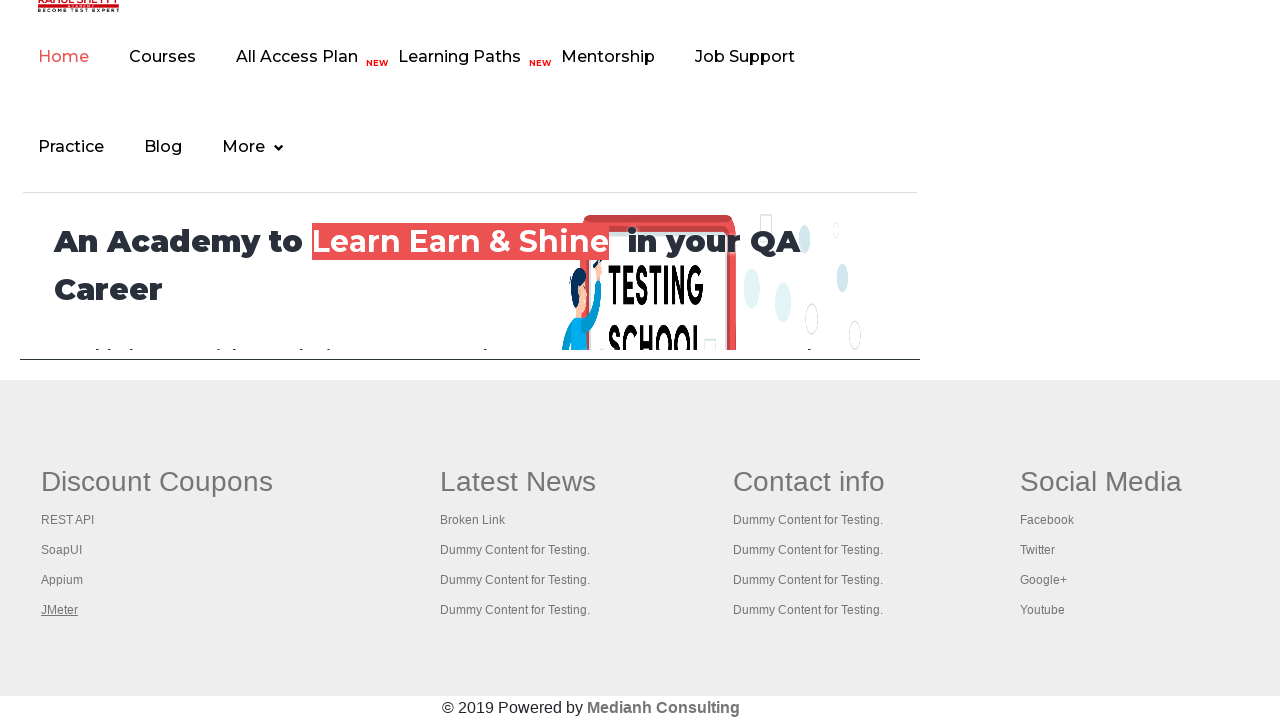

Tab loaded to domcontentloaded state - Title: Apache JMeter - Apache JMeter™
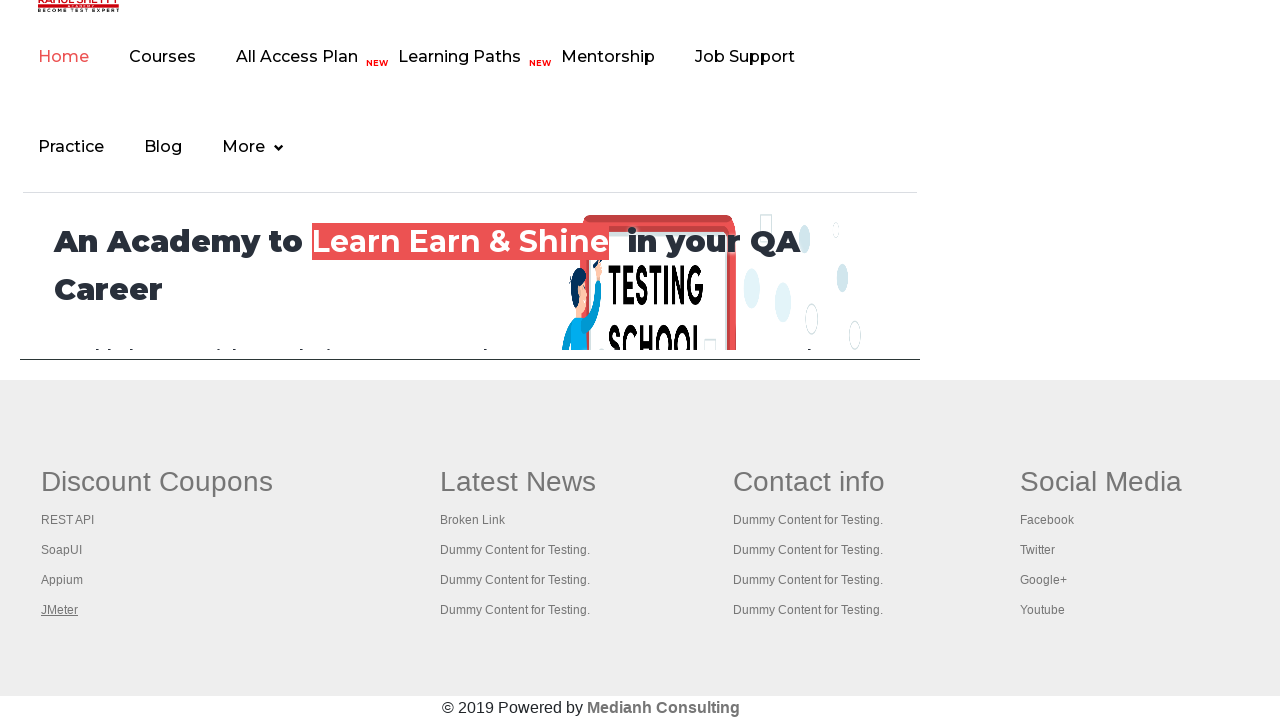

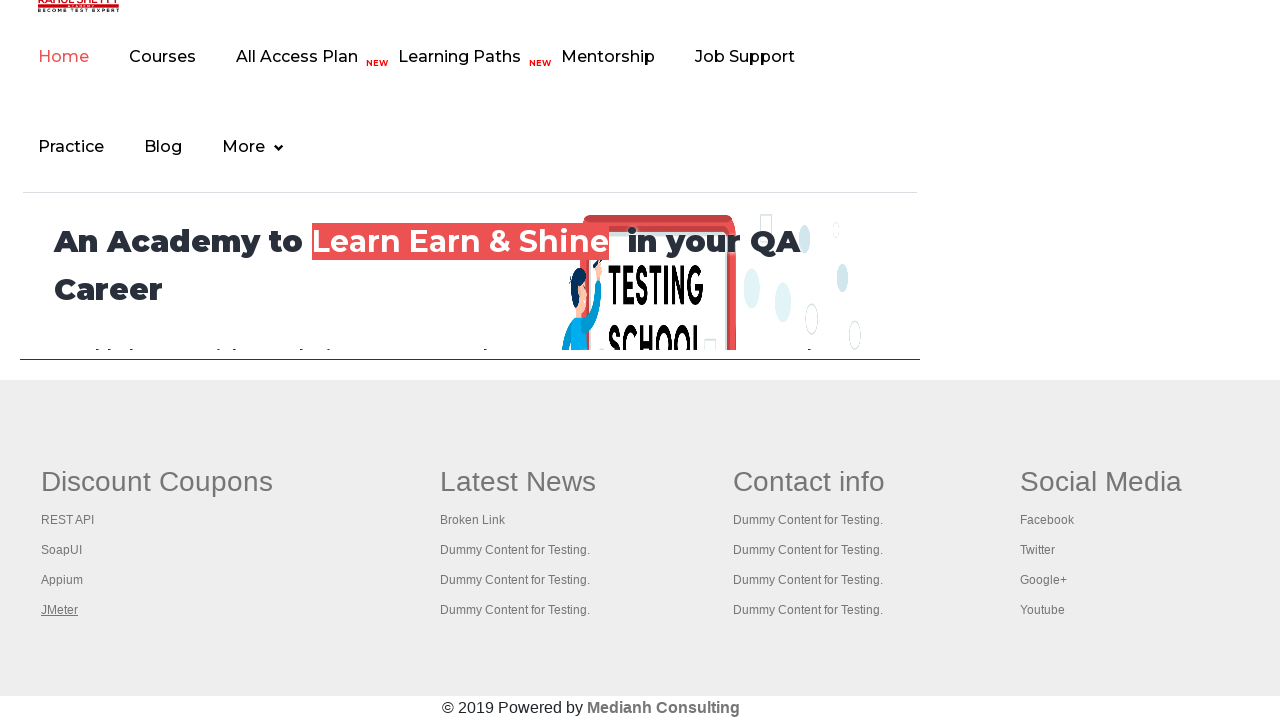